Tests drag and drop functionality by dragging an element to a target location.

Starting URL: https://bonigarcia.dev/selenium-webdriver-java/drag-and-drop.html

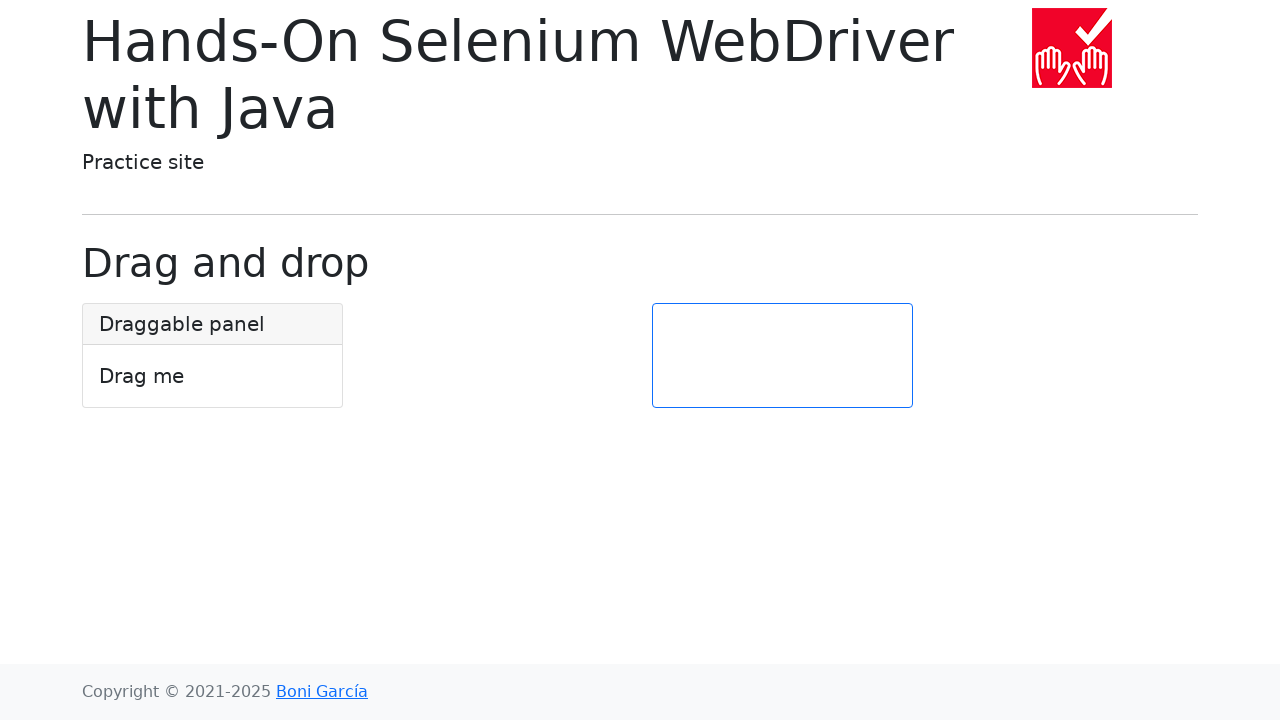

Navigated to drag and drop test page
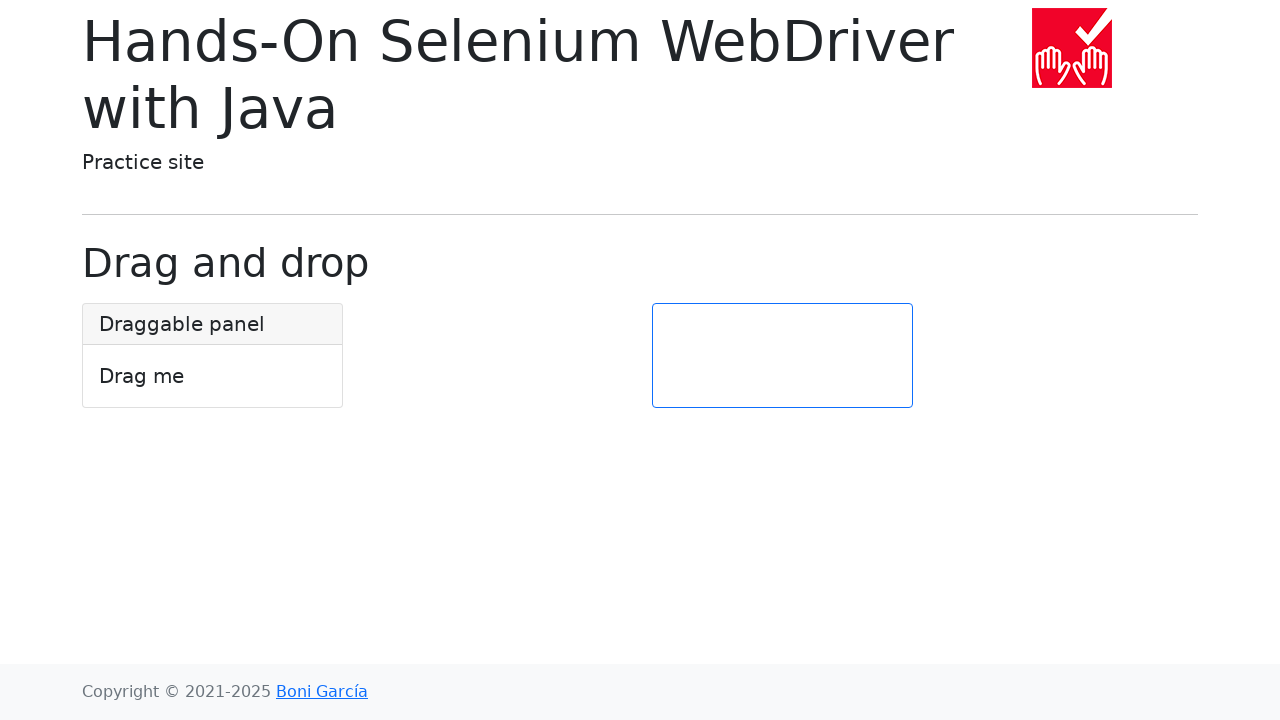

Dragged draggable element to target location at (782, 356)
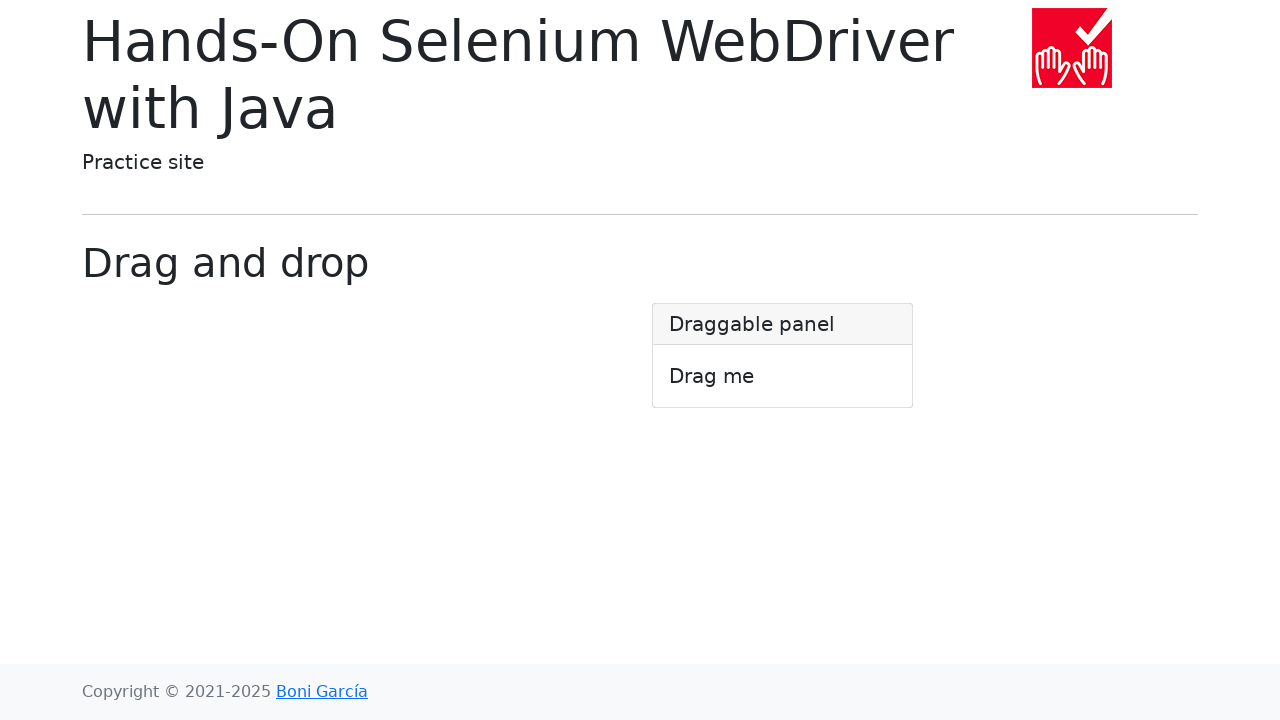

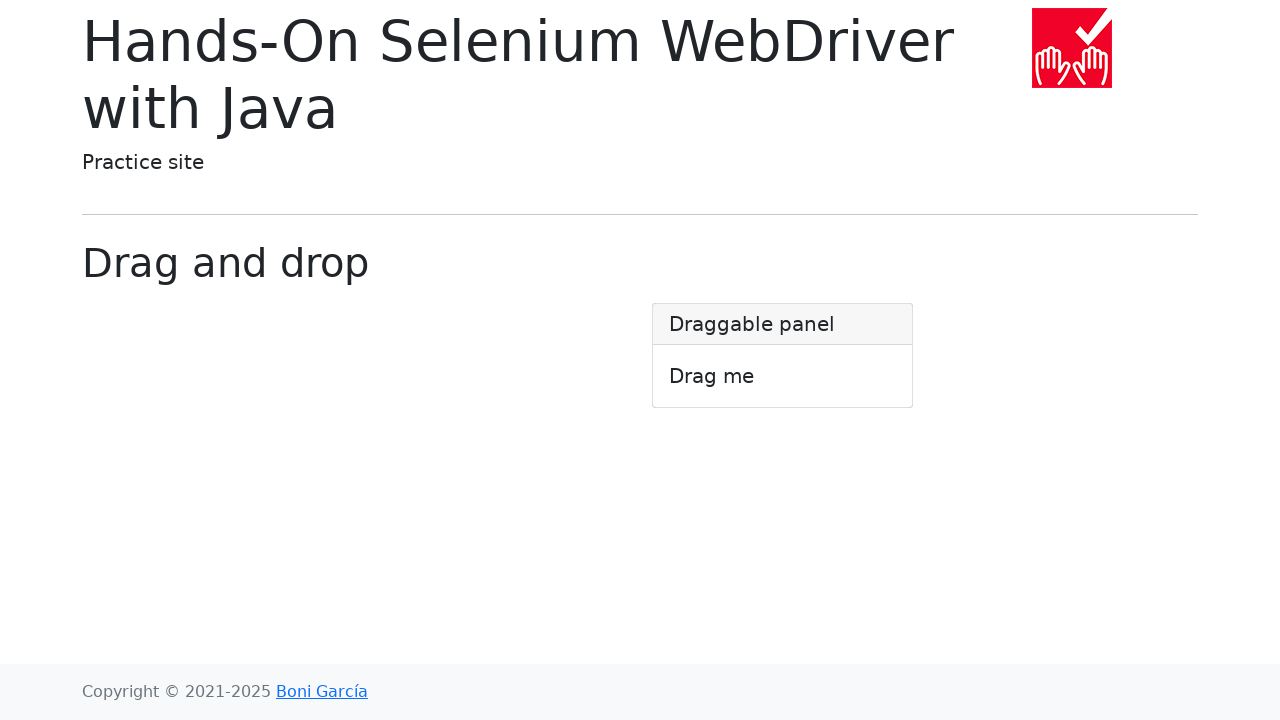